Calculates toll costs for a trip in Portugal by entering origin and destination addresses into a route calculator, then waits for the route and cost information to be displayed.

Starting URL: https://portagens.infraestruturasdeportugal.pt/

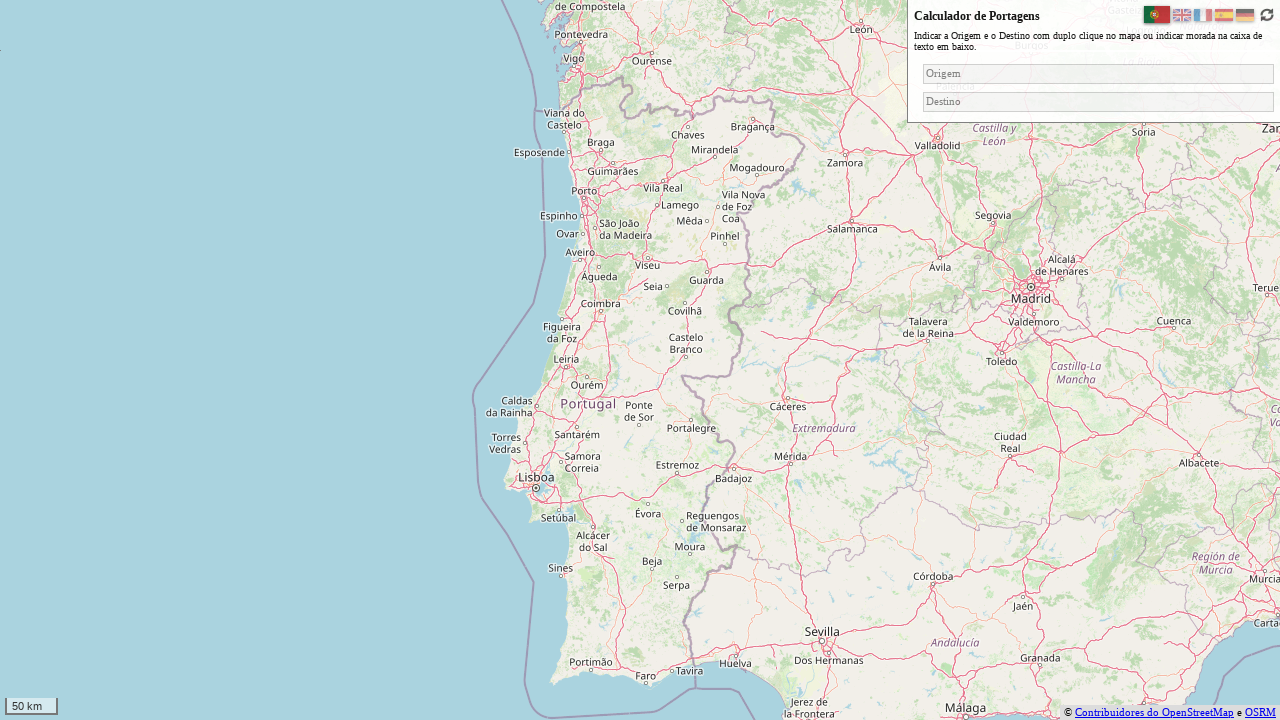

Waited for page network to be idle
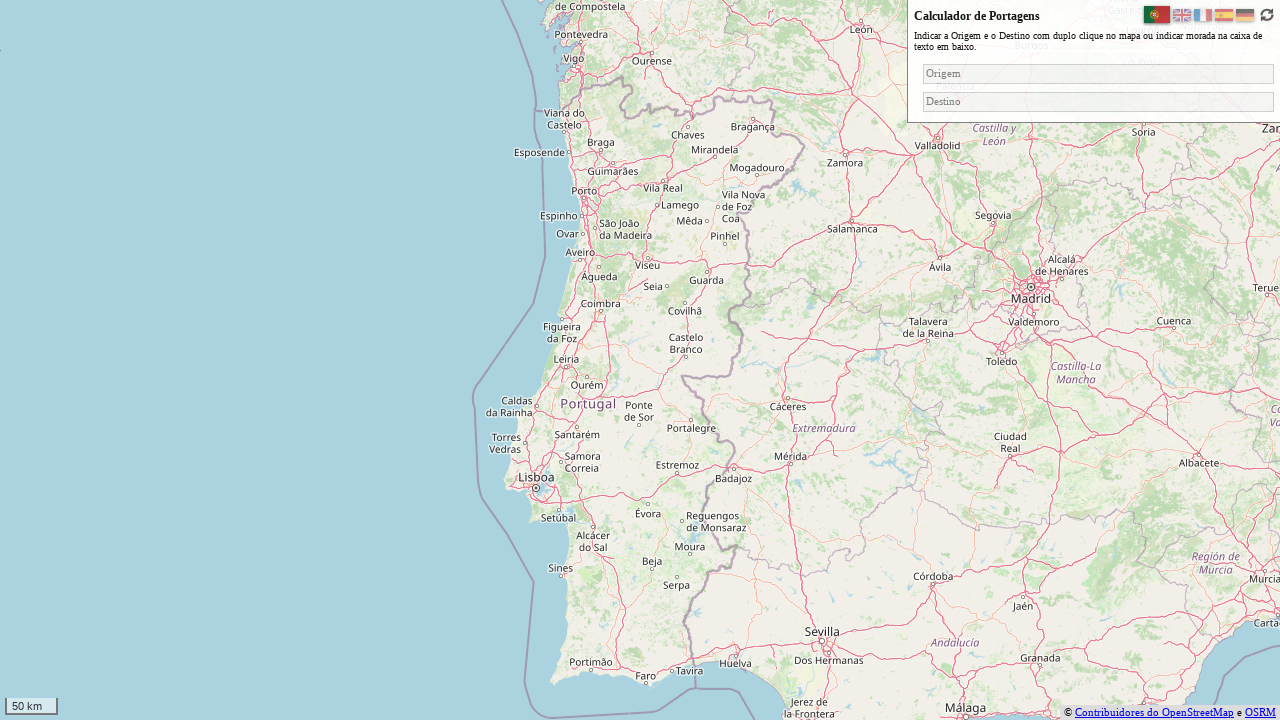

Waited 3 seconds for page initialization
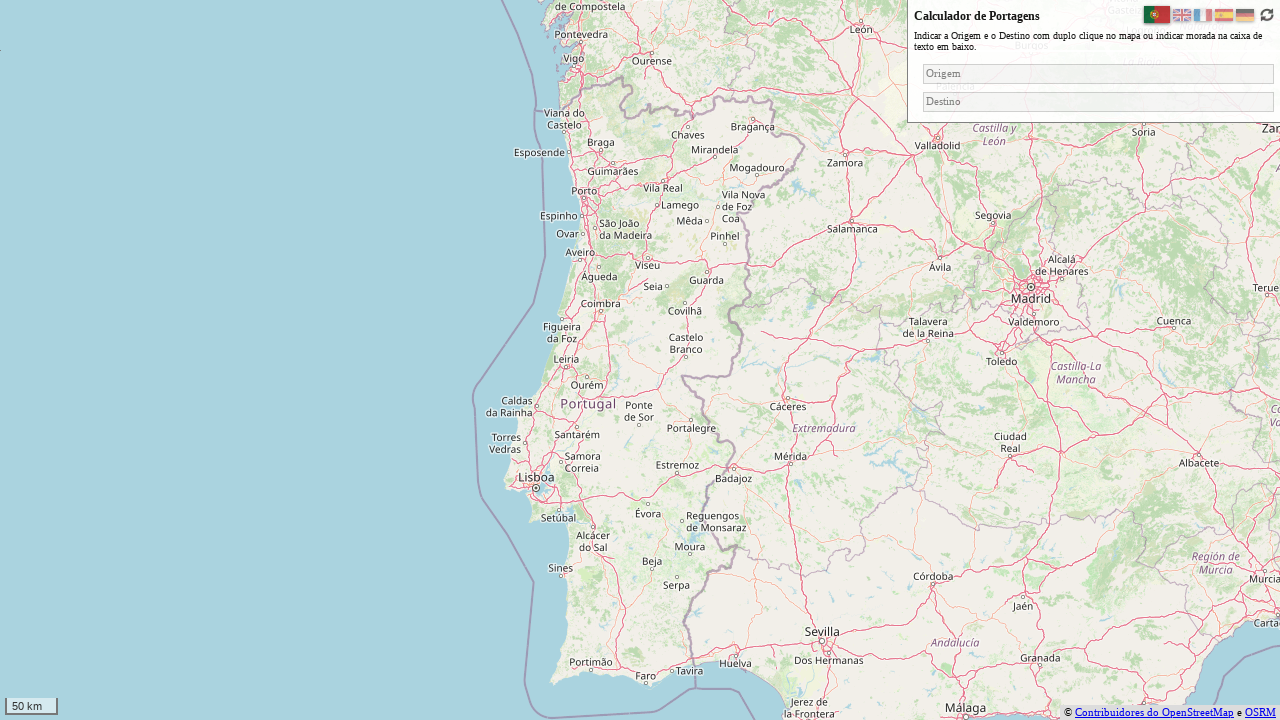

Located origin address input field
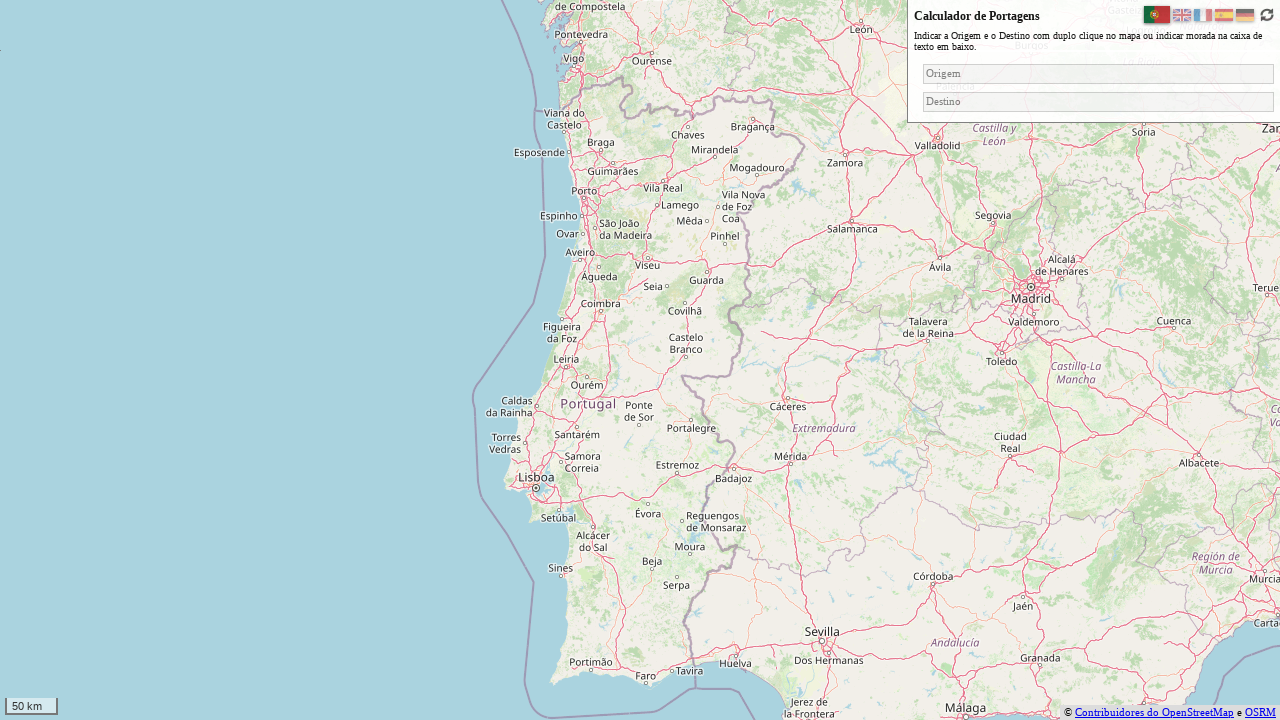

Filled origin address with 'Lisboa' on .leaflet-routing-geocoder >> nth=0 >> input
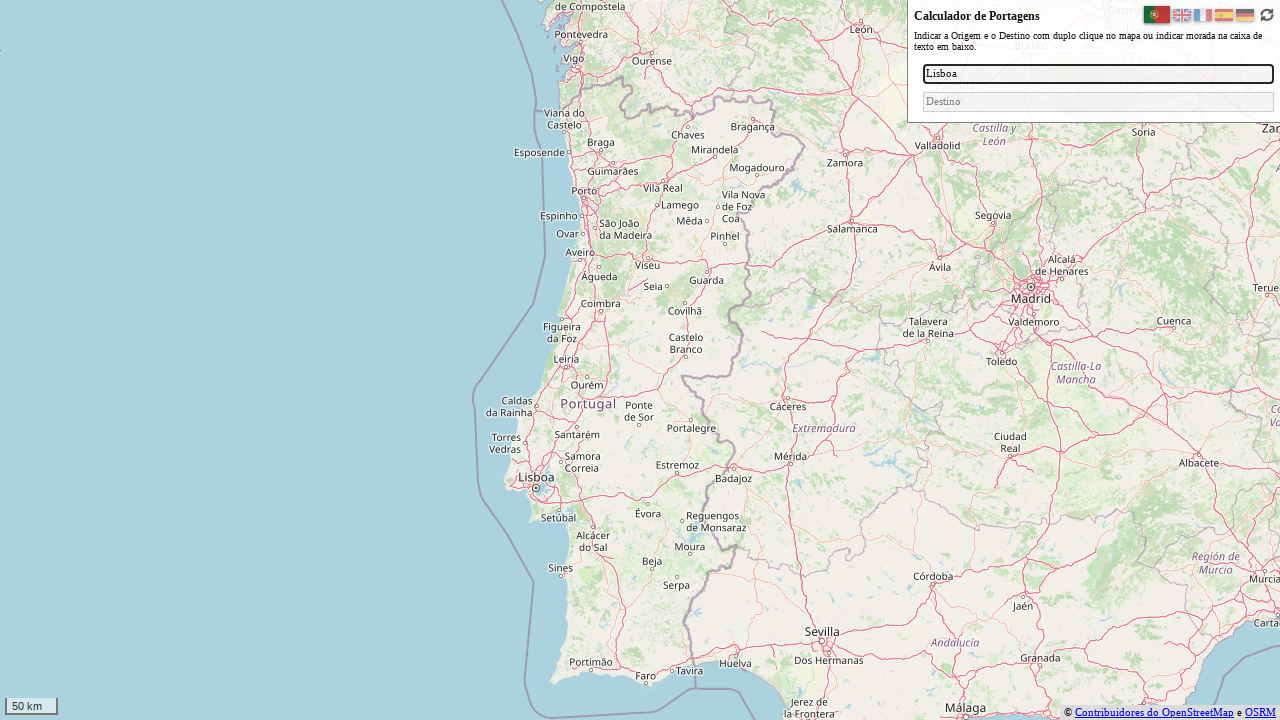

Pressed Enter to search for origin address
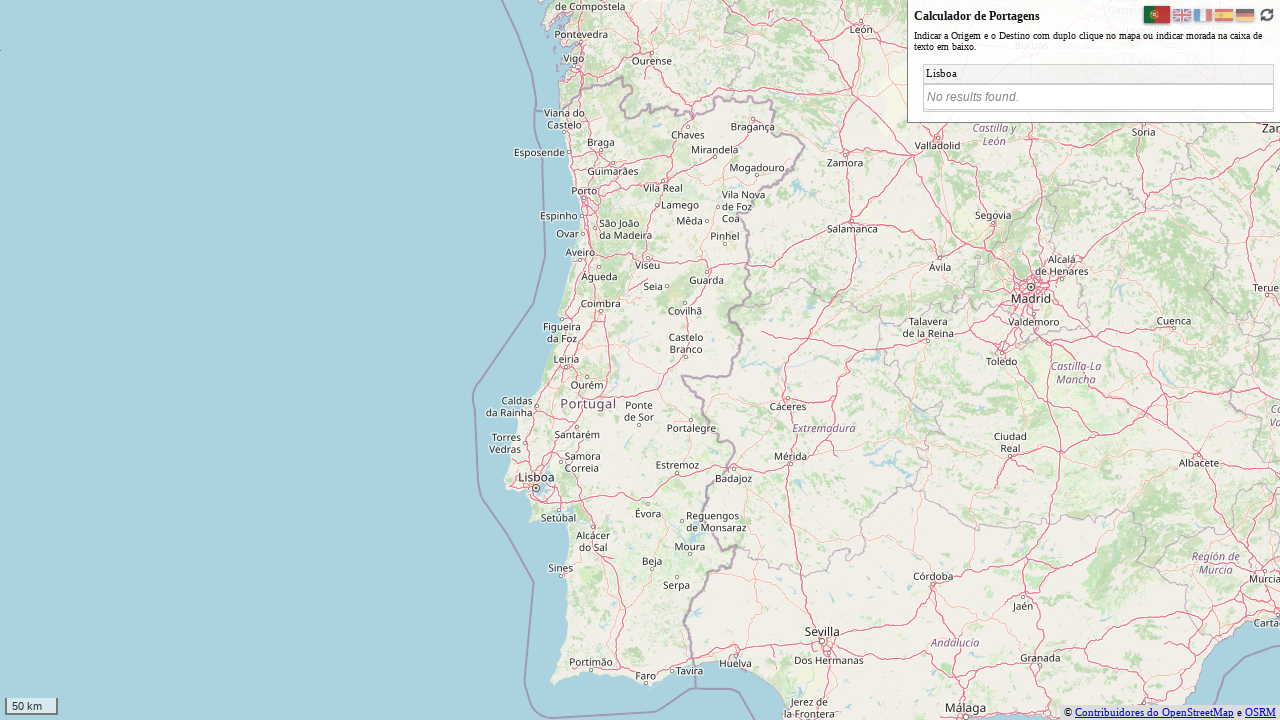

Waited 1 second for origin suggestions to appear
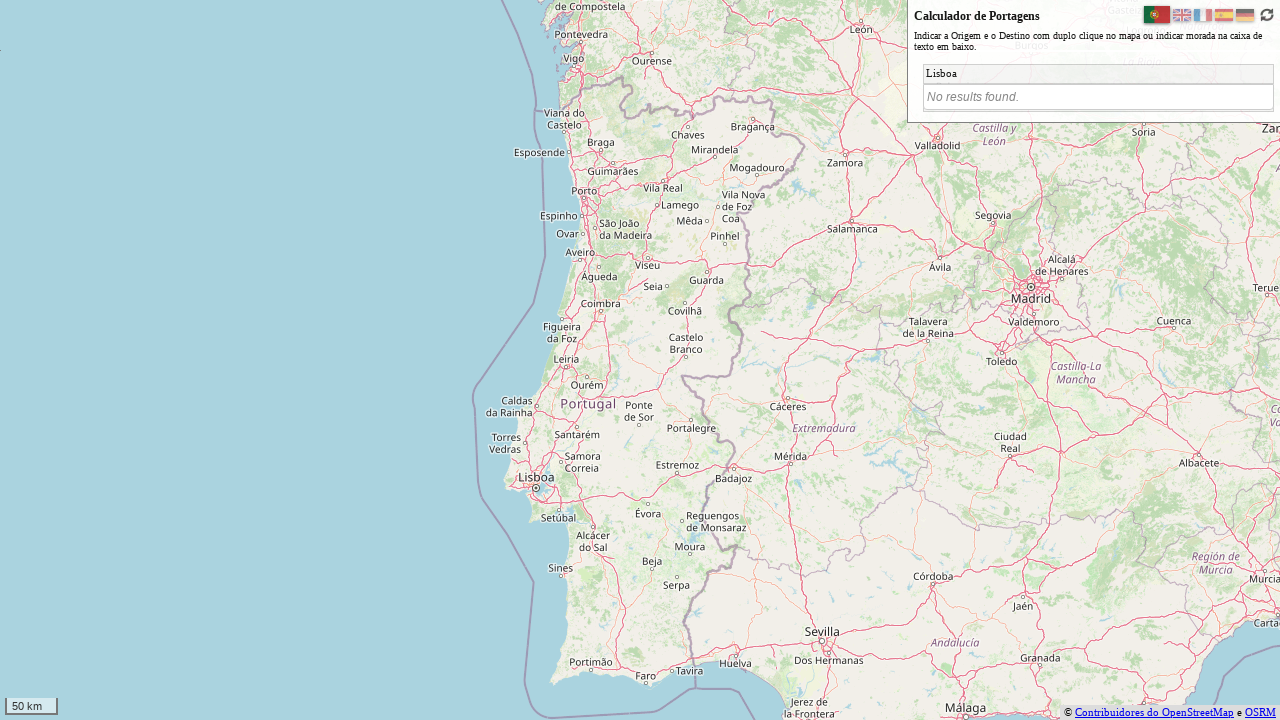

Located first origin suggestion
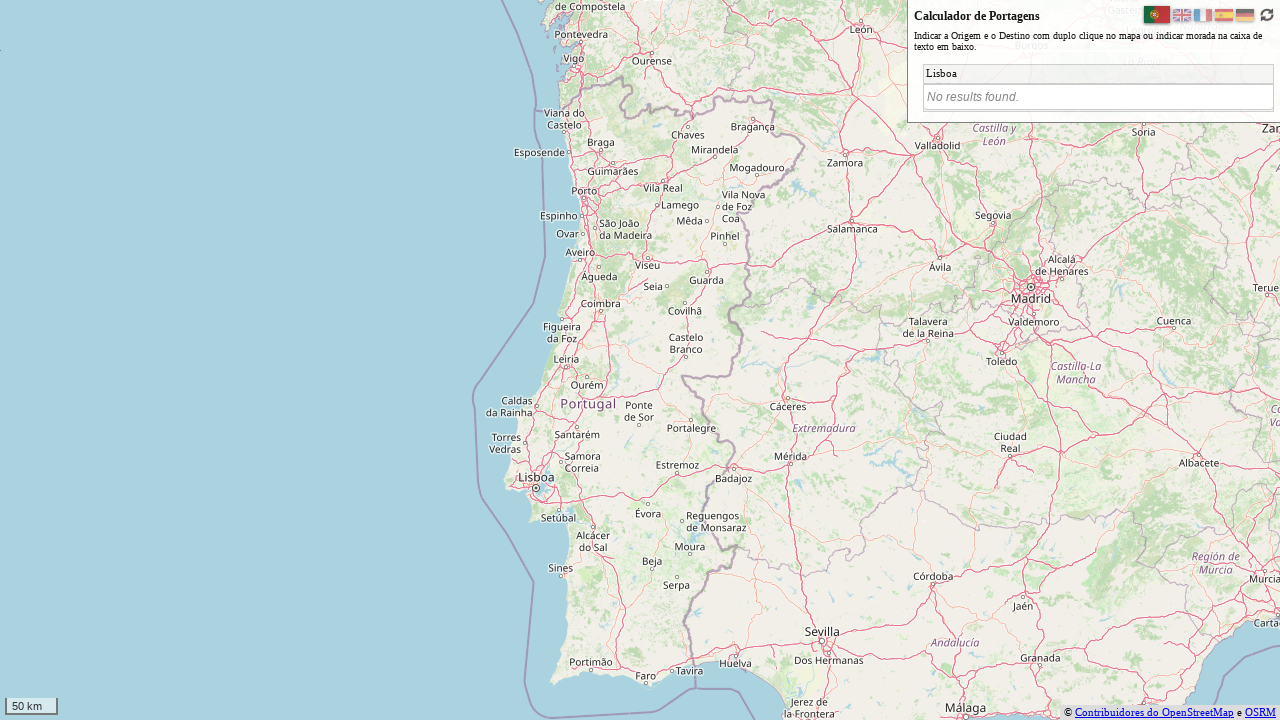

Clicked on origin suggestion result at (1098, 97) on .leaflet-routing-geocoder-result >> nth=0
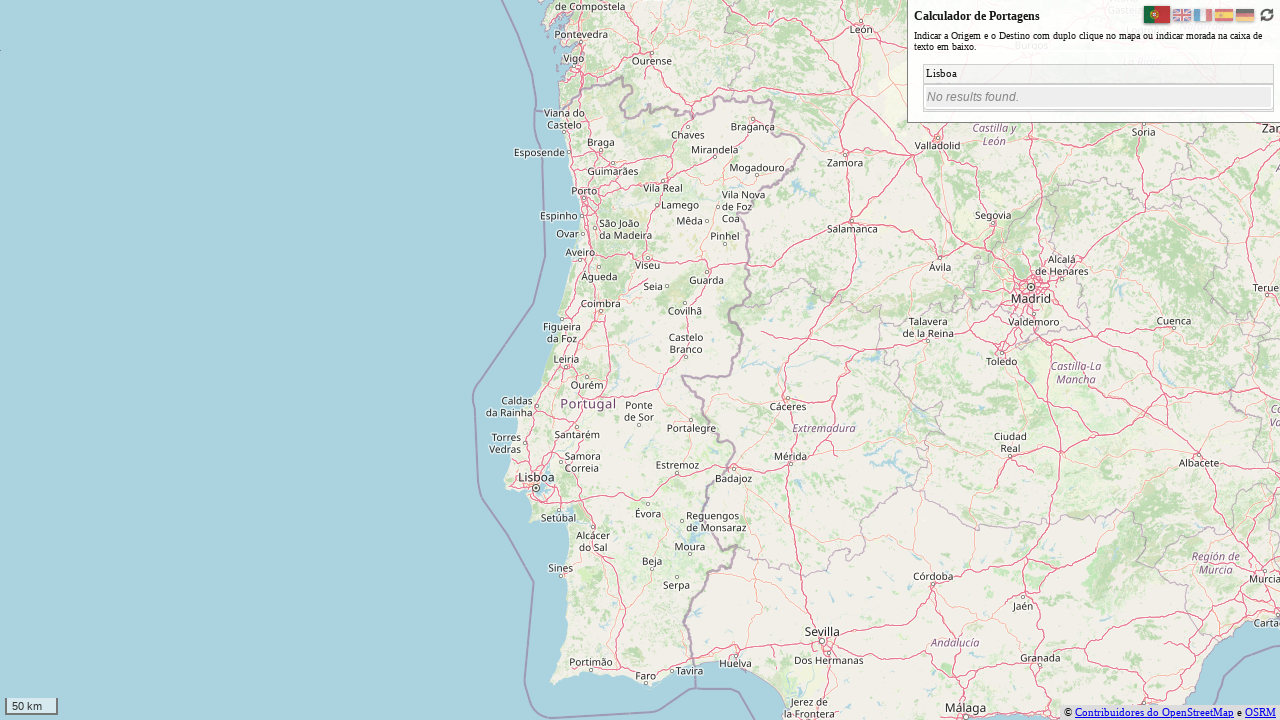

Located destination address input field
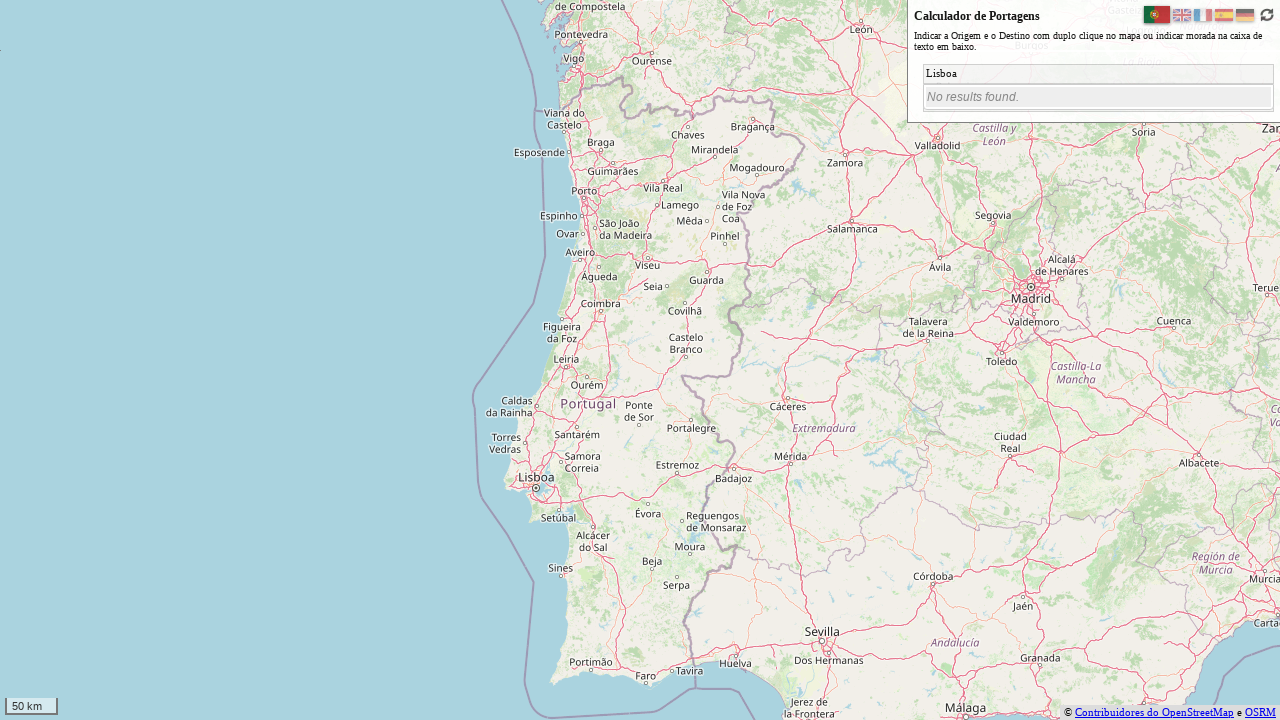

Filled destination address with 'Porto' on .leaflet-routing-geocoder >> nth=1 >> input
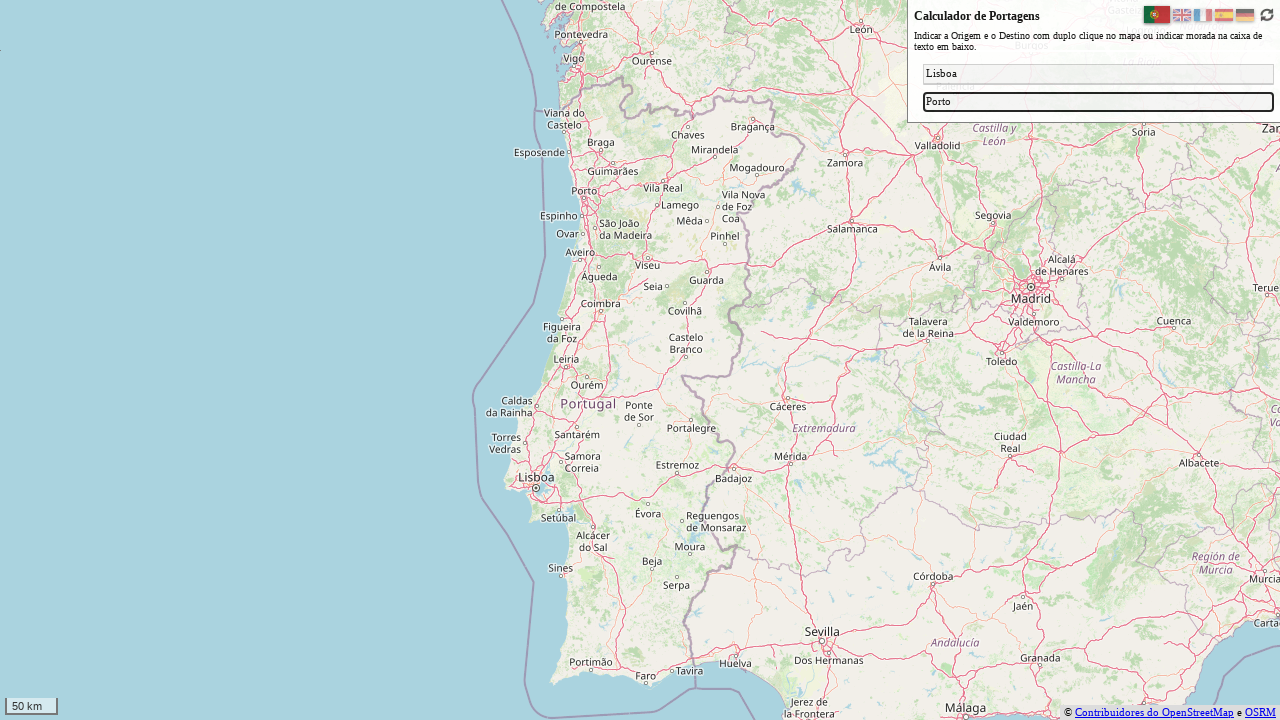

Pressed Enter to search for destination address
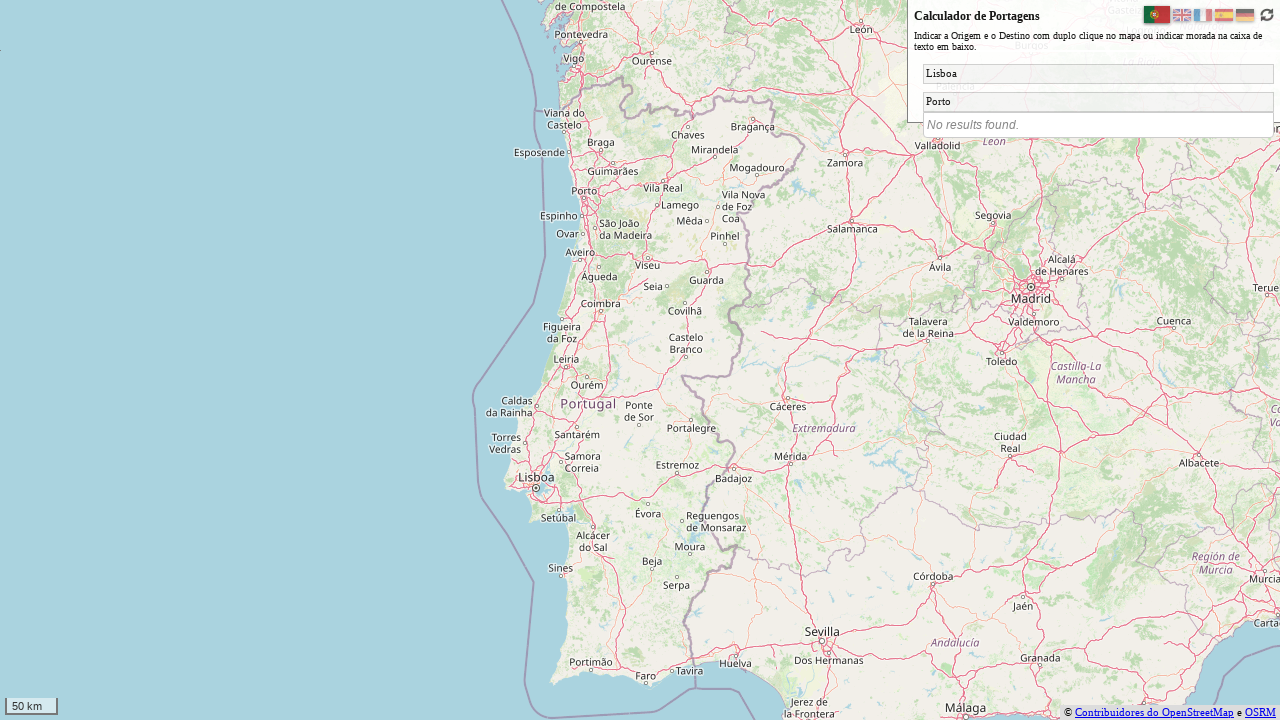

Waited 1 second for destination suggestions to appear
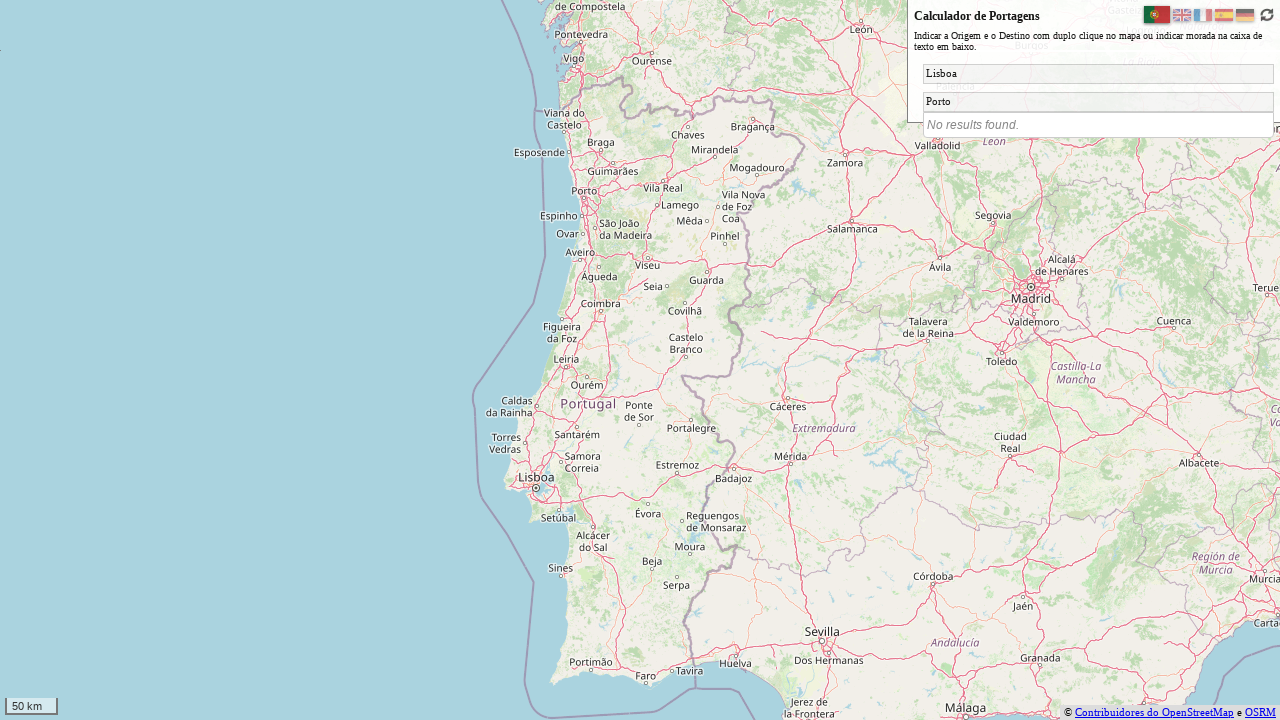

Located first destination suggestion
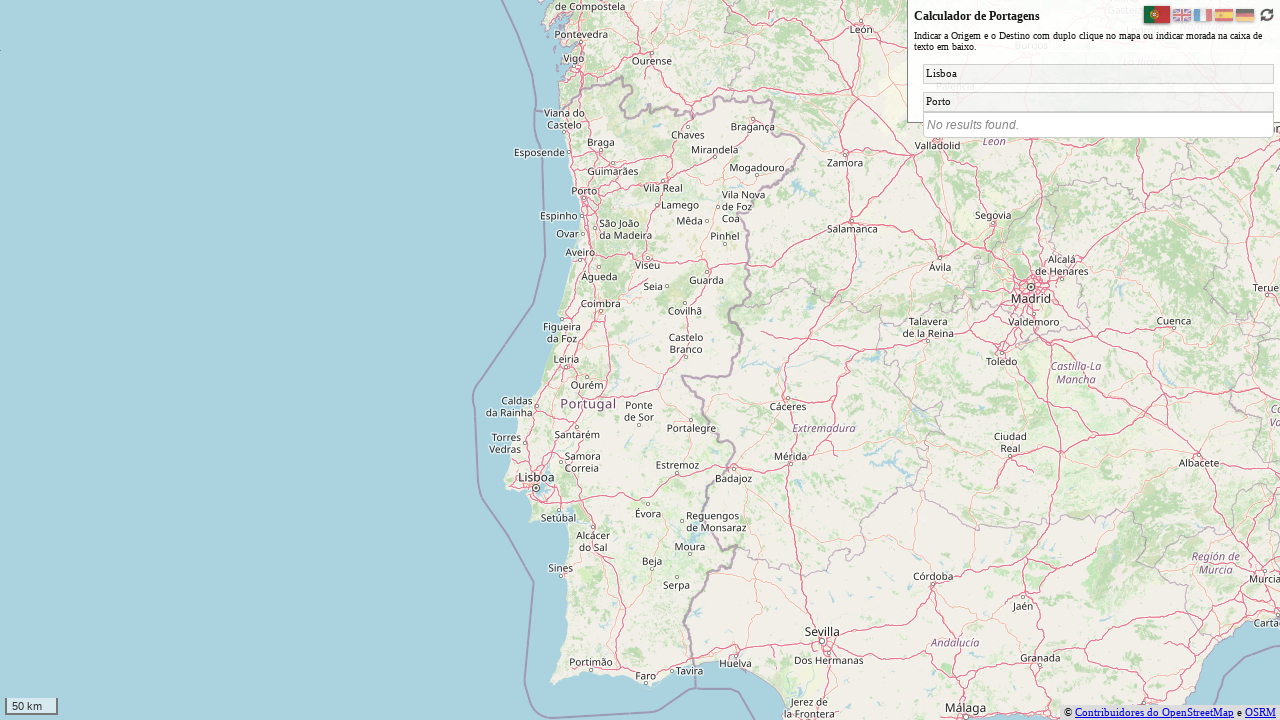

Pressed Enter to calculate route and toll costs
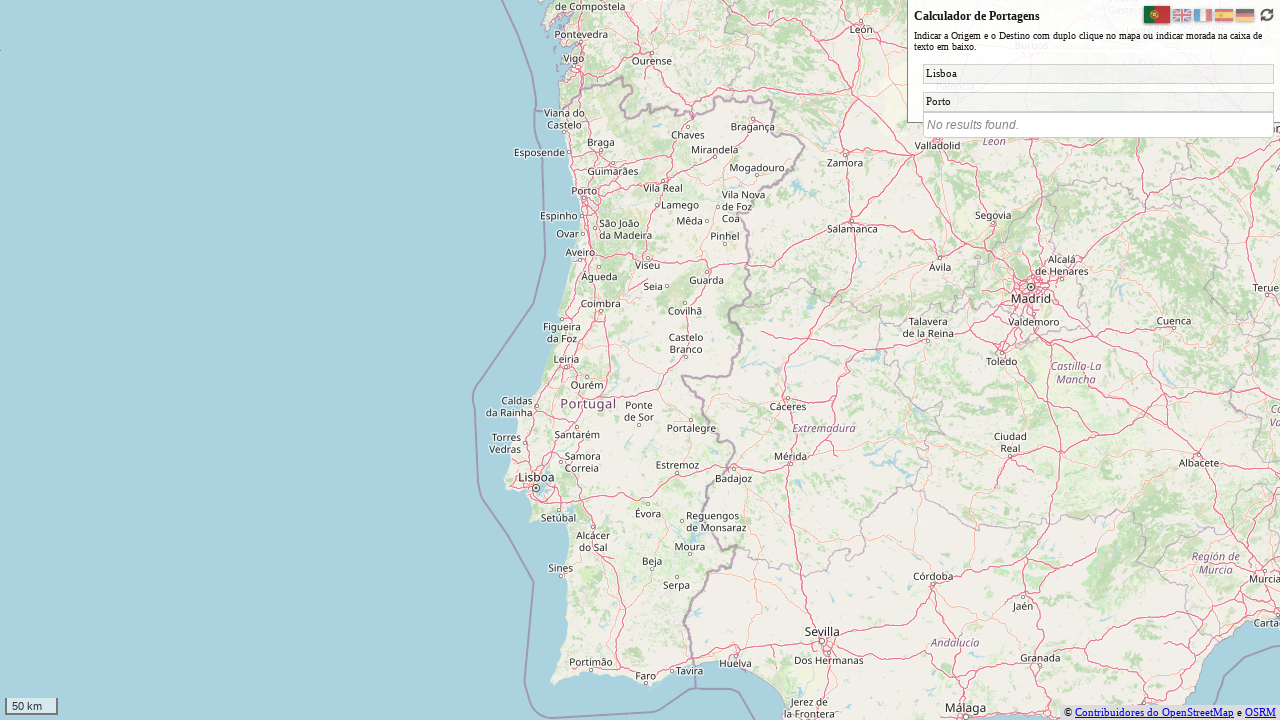

Waited 5 seconds for route calculation to complete
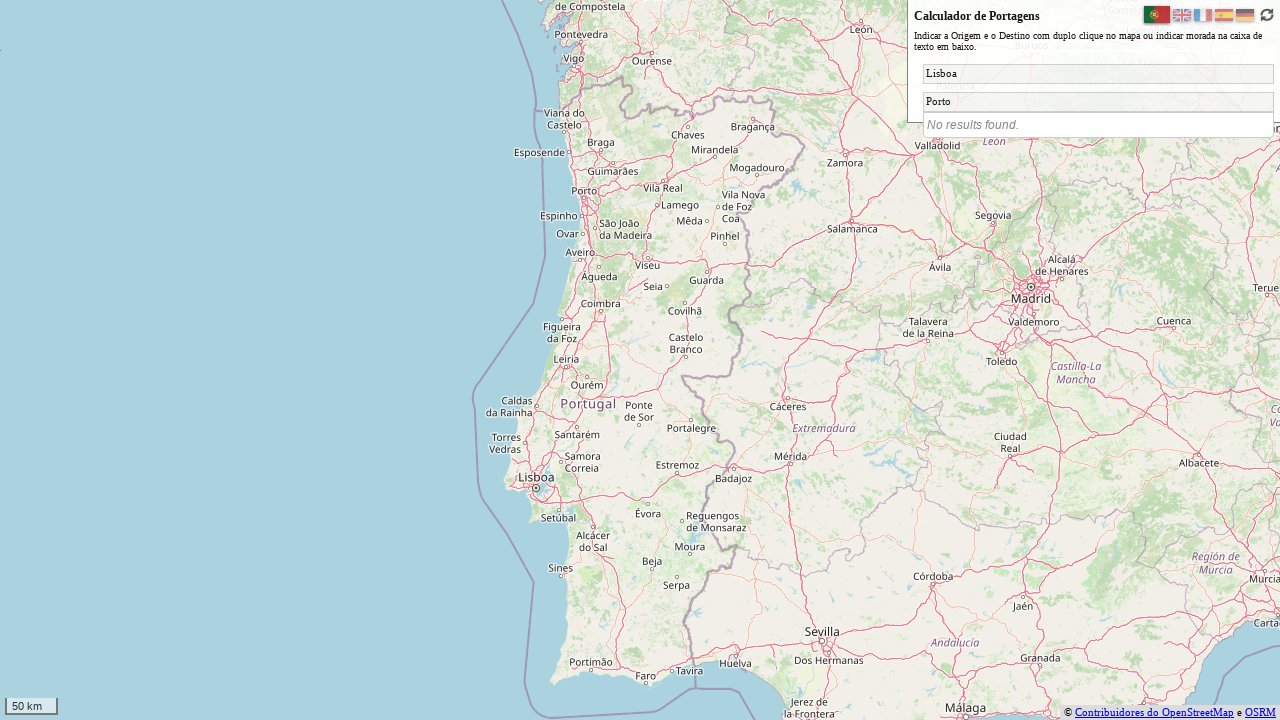

Route container became visible with calculated toll information
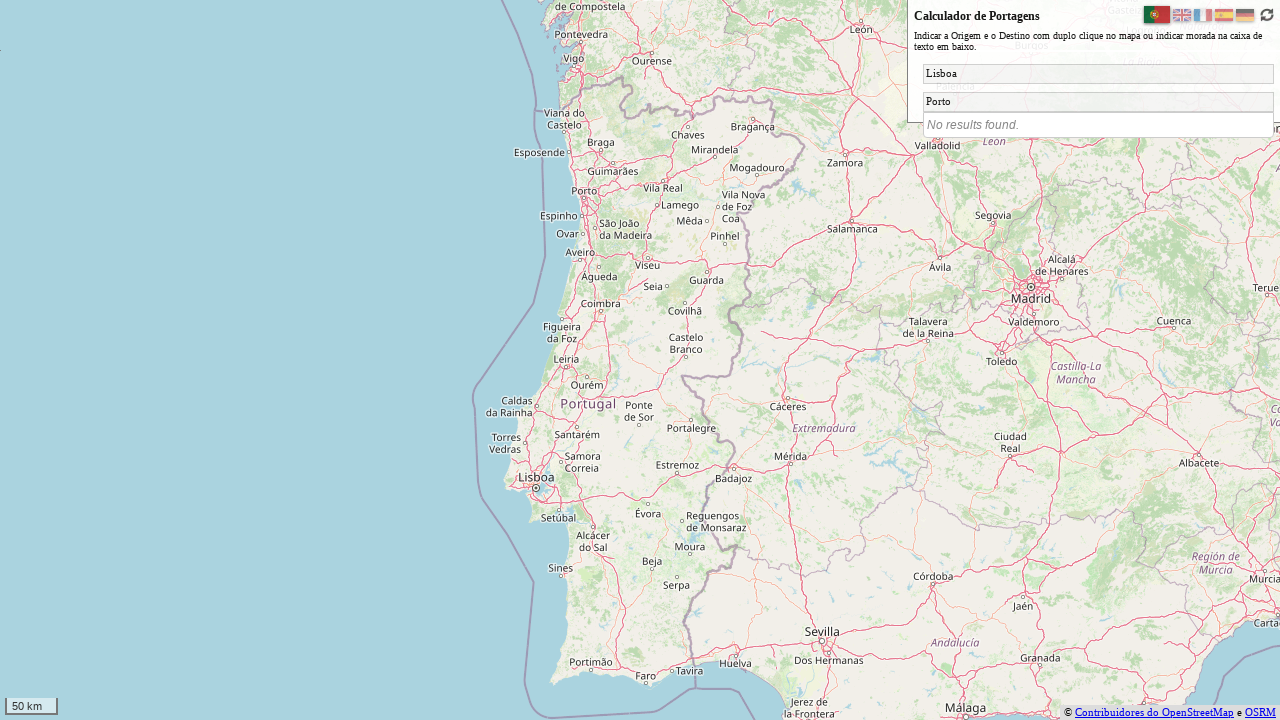

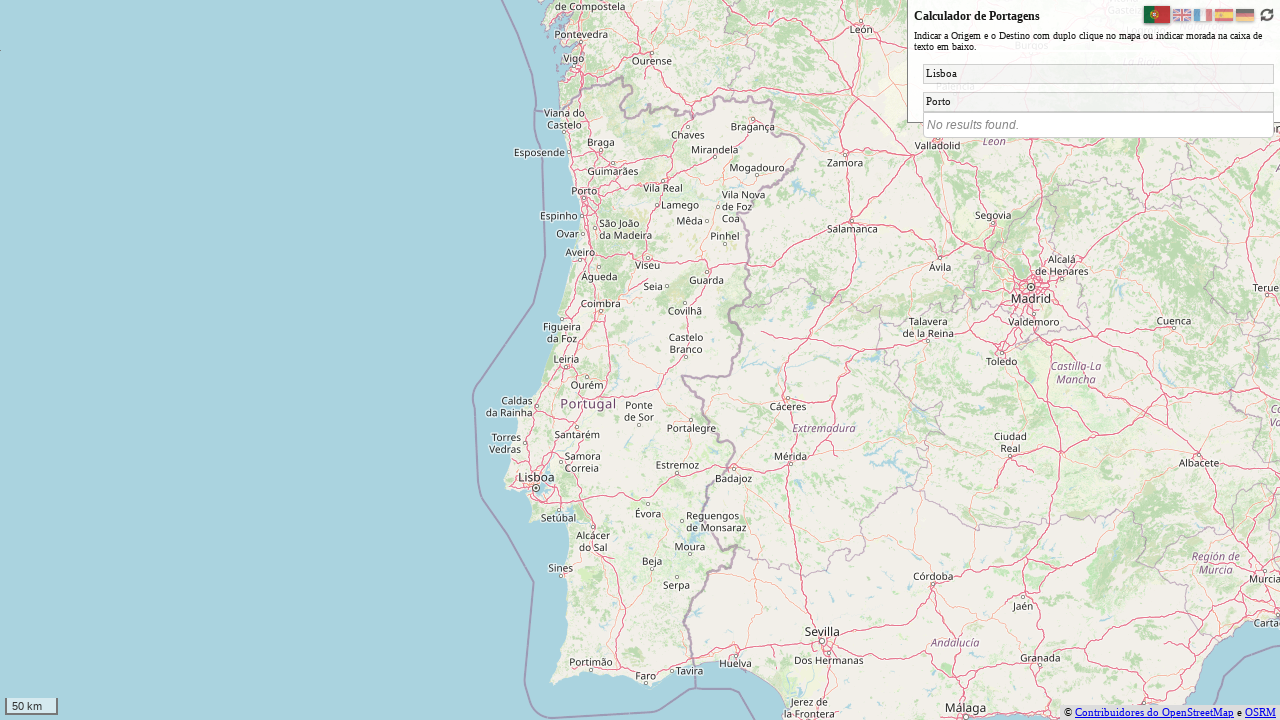